Tests confirm JavaScript alert by clicking a button to trigger it, verifying the alert text, and accepting the confirmation

Starting URL: https://v1.training-support.net/selenium/javascript-alerts

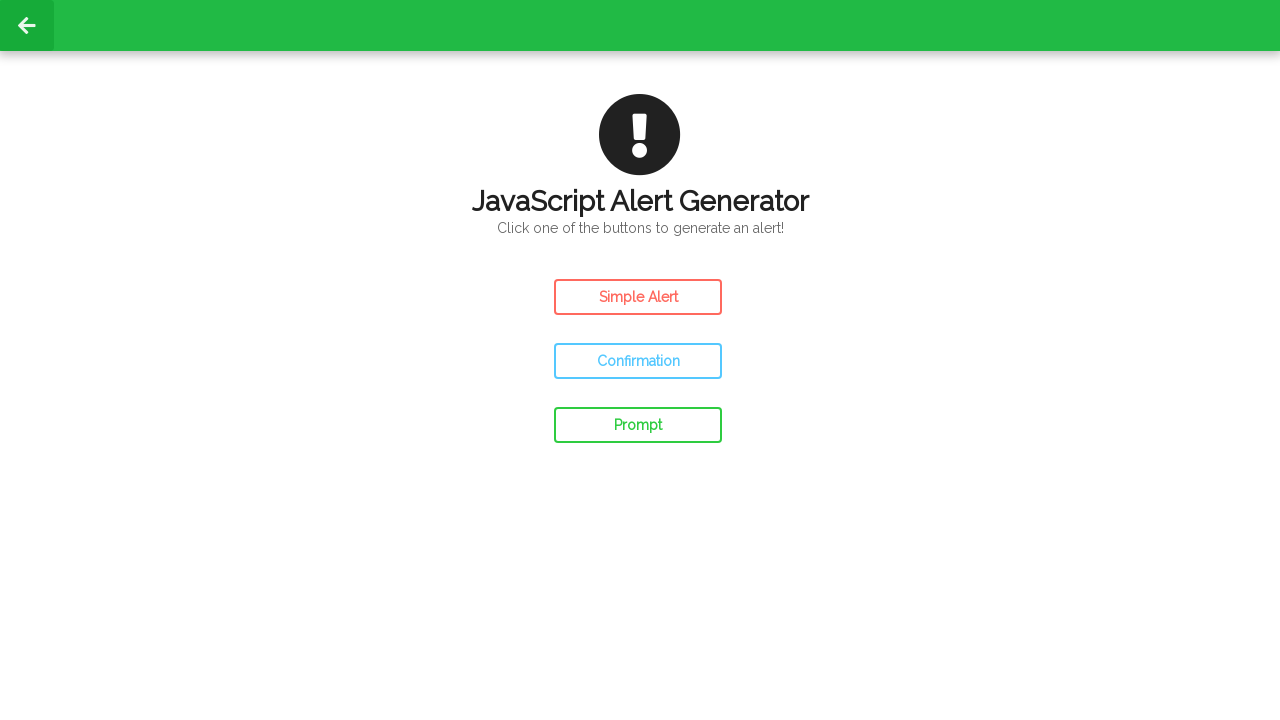

Set up dialog handler to accept confirm dialogs
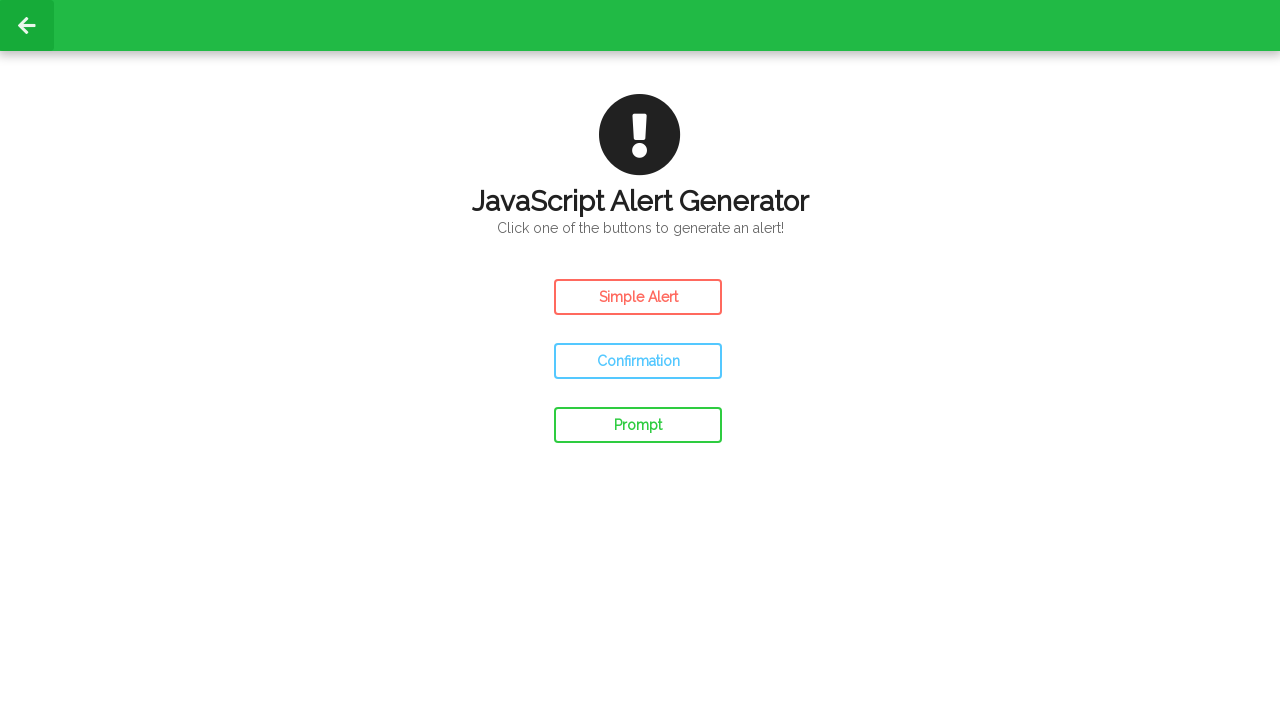

Clicked the confirm alert button at (638, 361) on #confirm
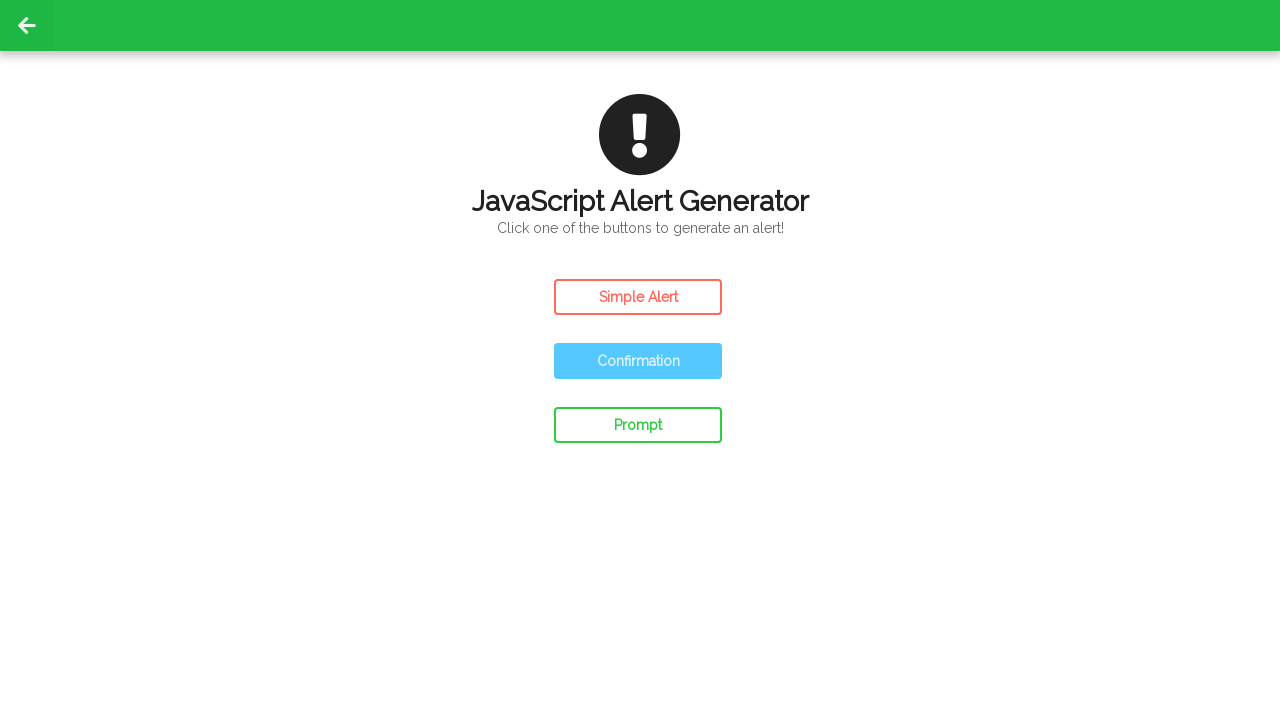

Waited 500ms for dialog to be handled
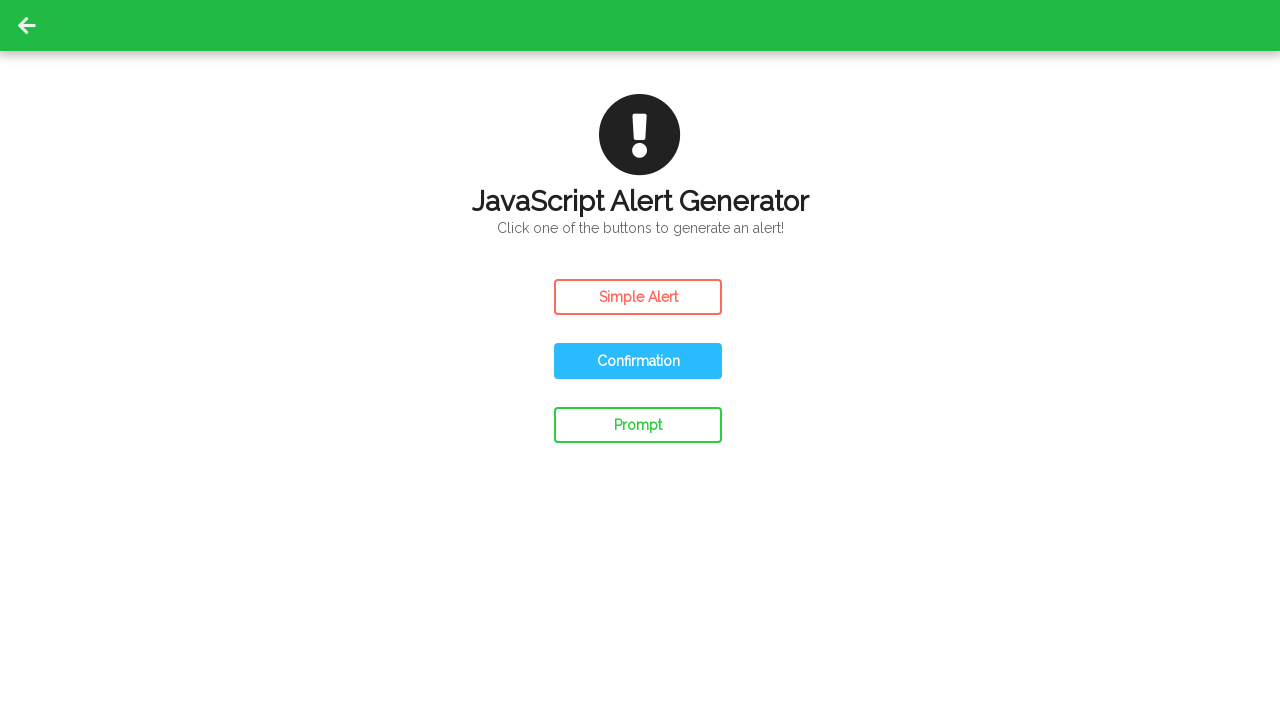

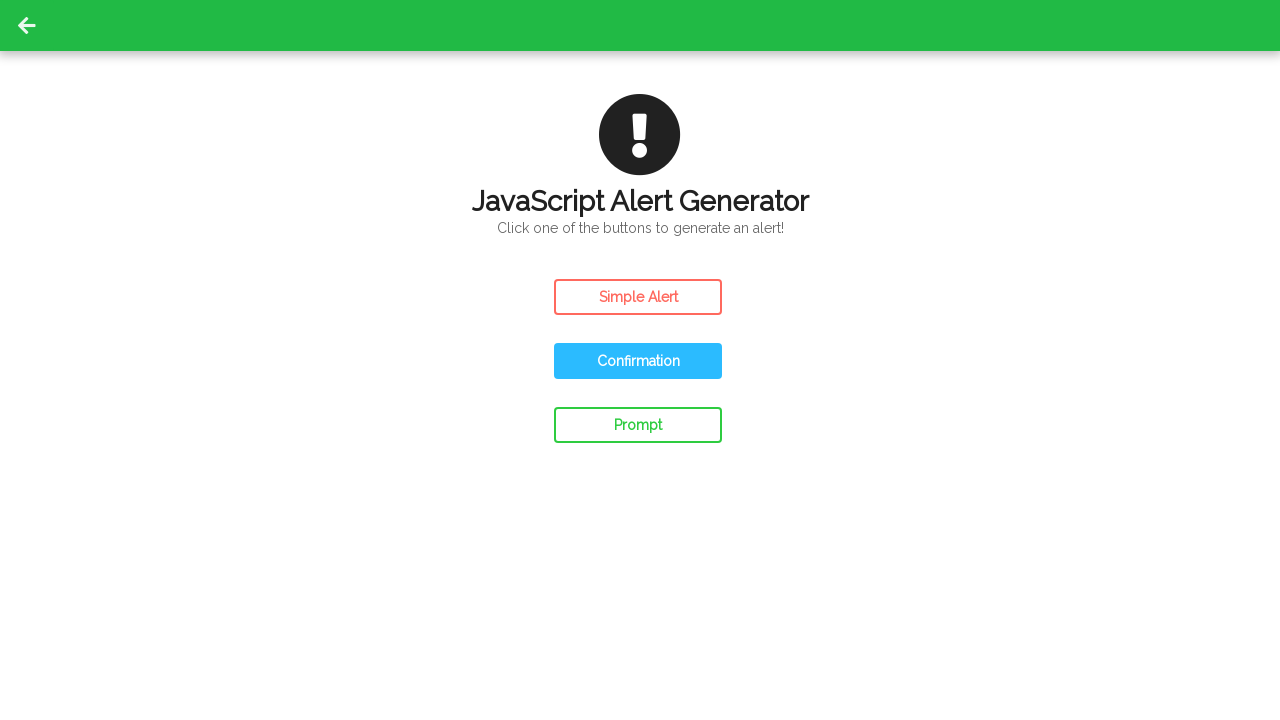